Tests the dynamic controls page by clicking the Enable button and verifying that the input box becomes enabled and "It's enabled!" message appears

Starting URL: https://practice.cydeo.com/dynamic_controls

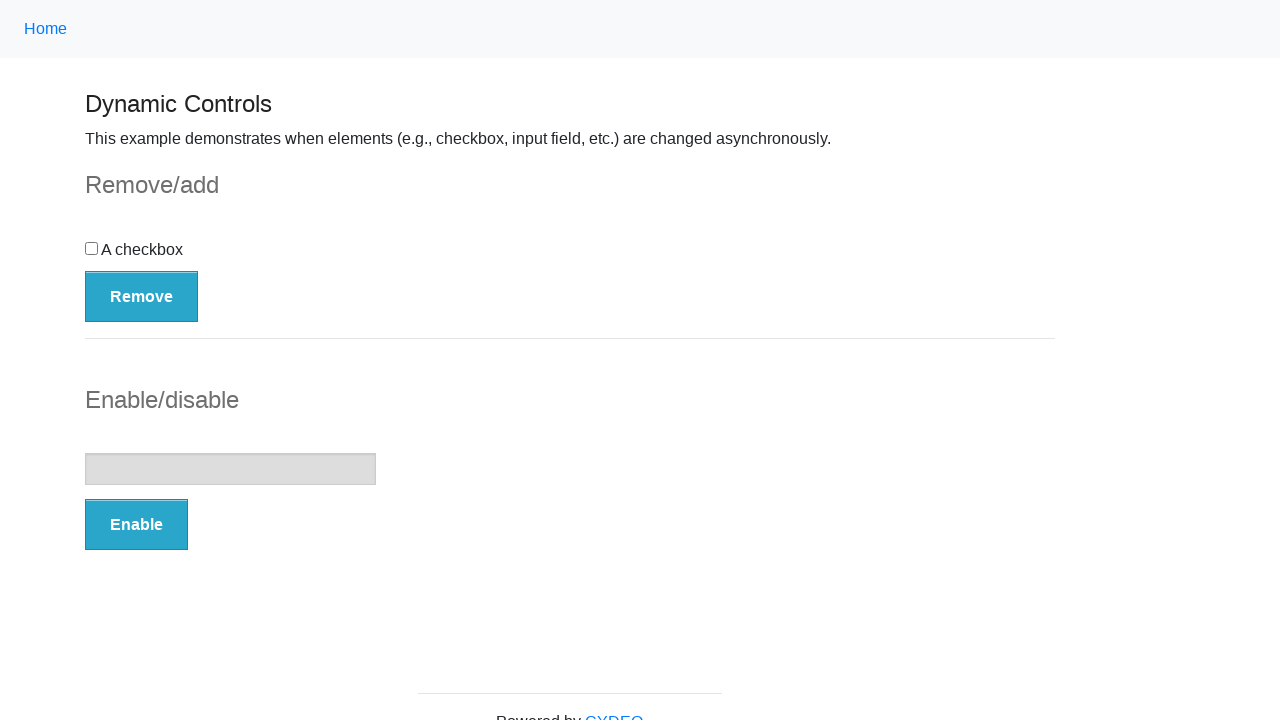

Clicked the Enable button at (136, 525) on button:has-text('Enable')
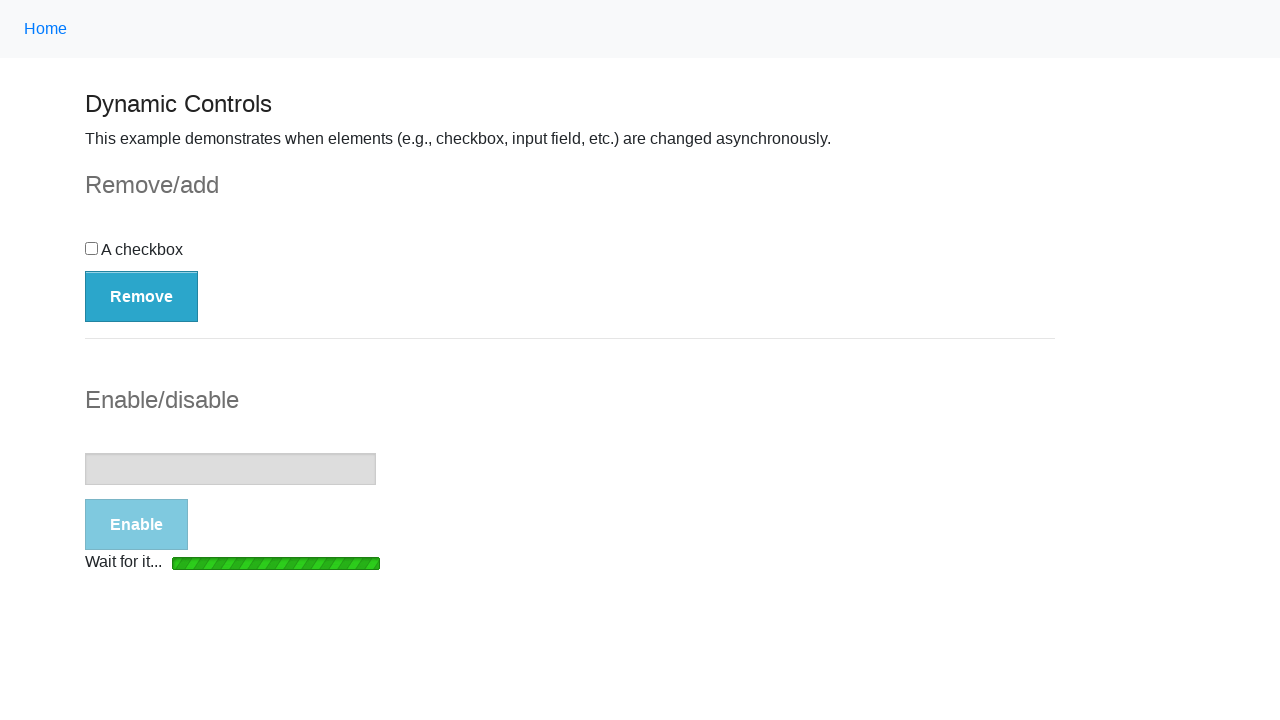

Loading bar disappeared
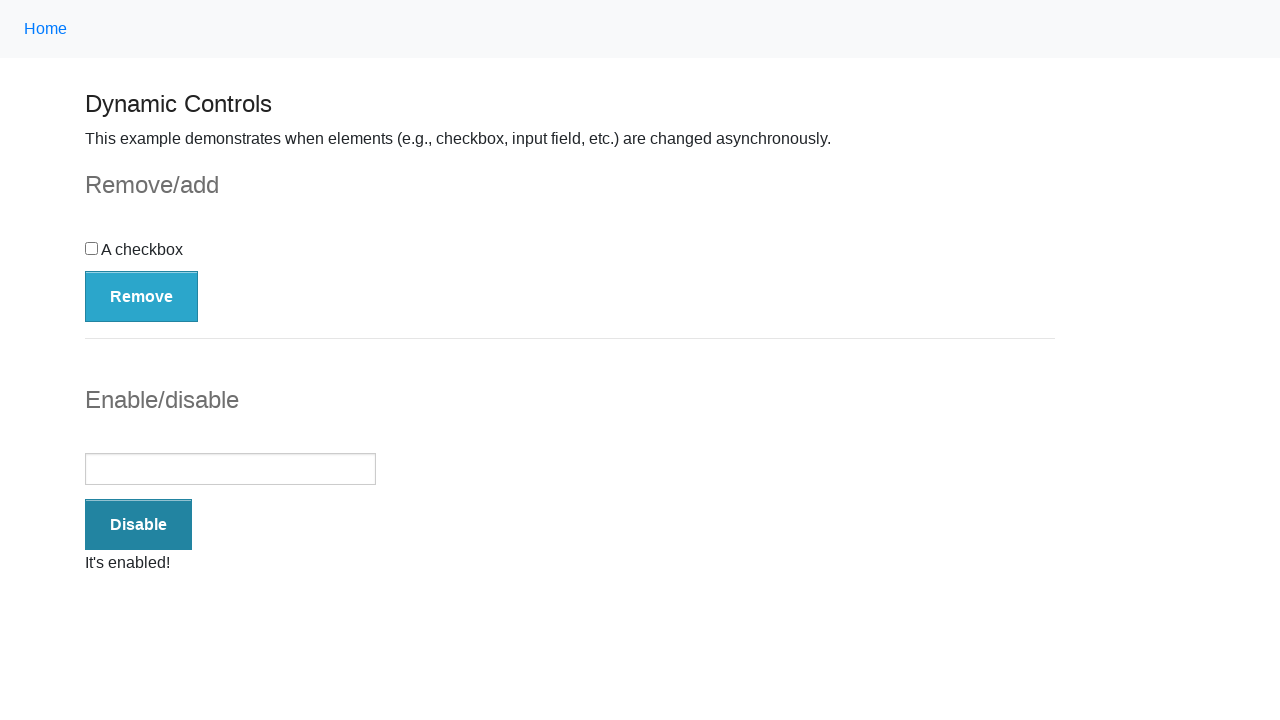

Verified input box is enabled
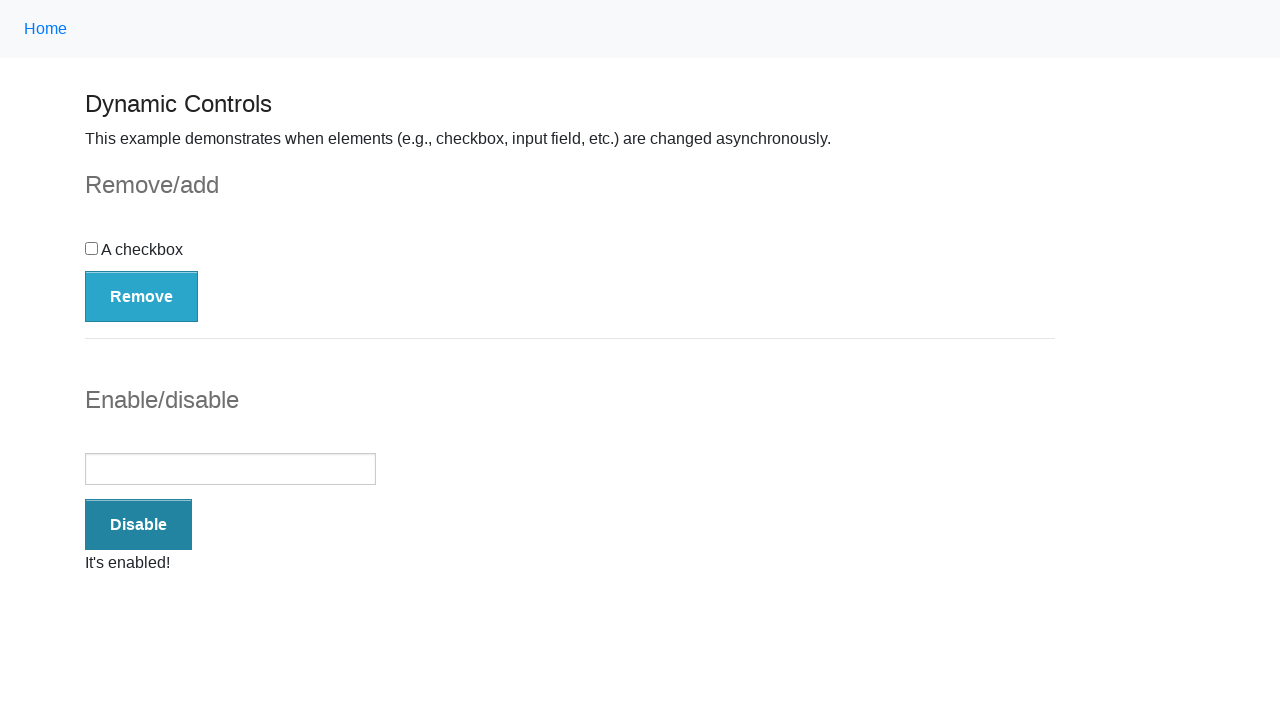

Success message element loaded
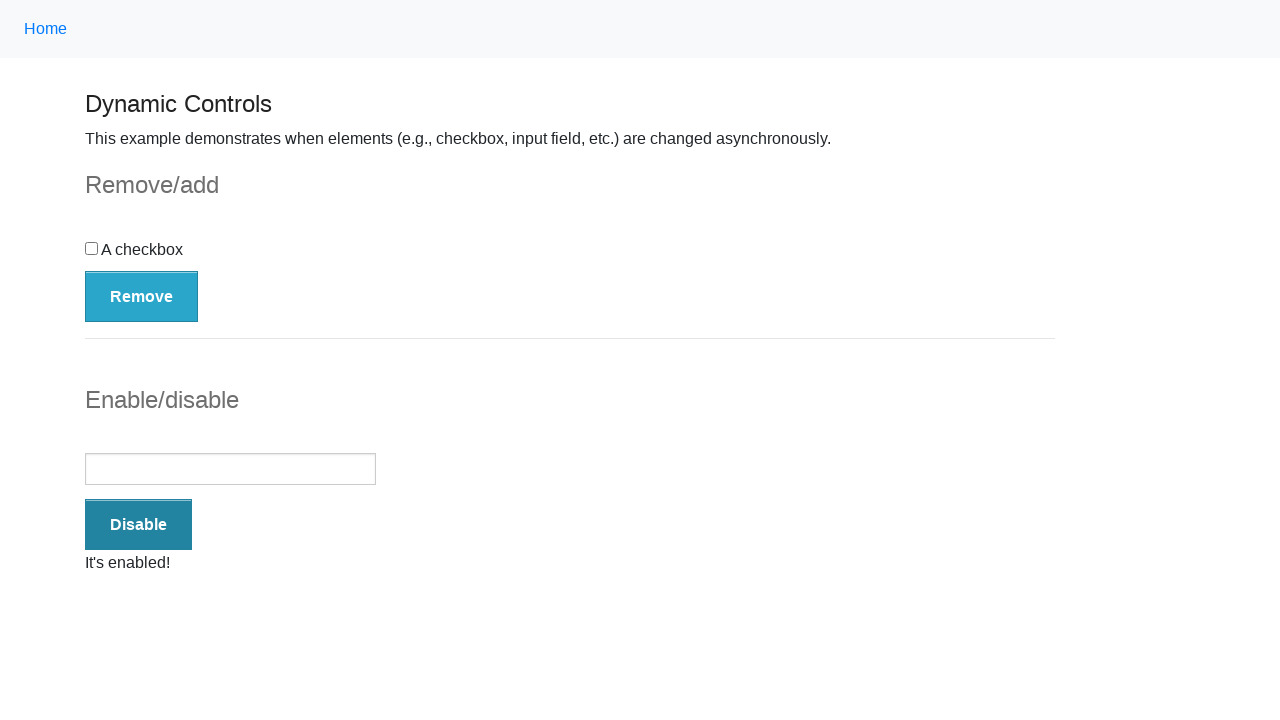

Verified success message is visible
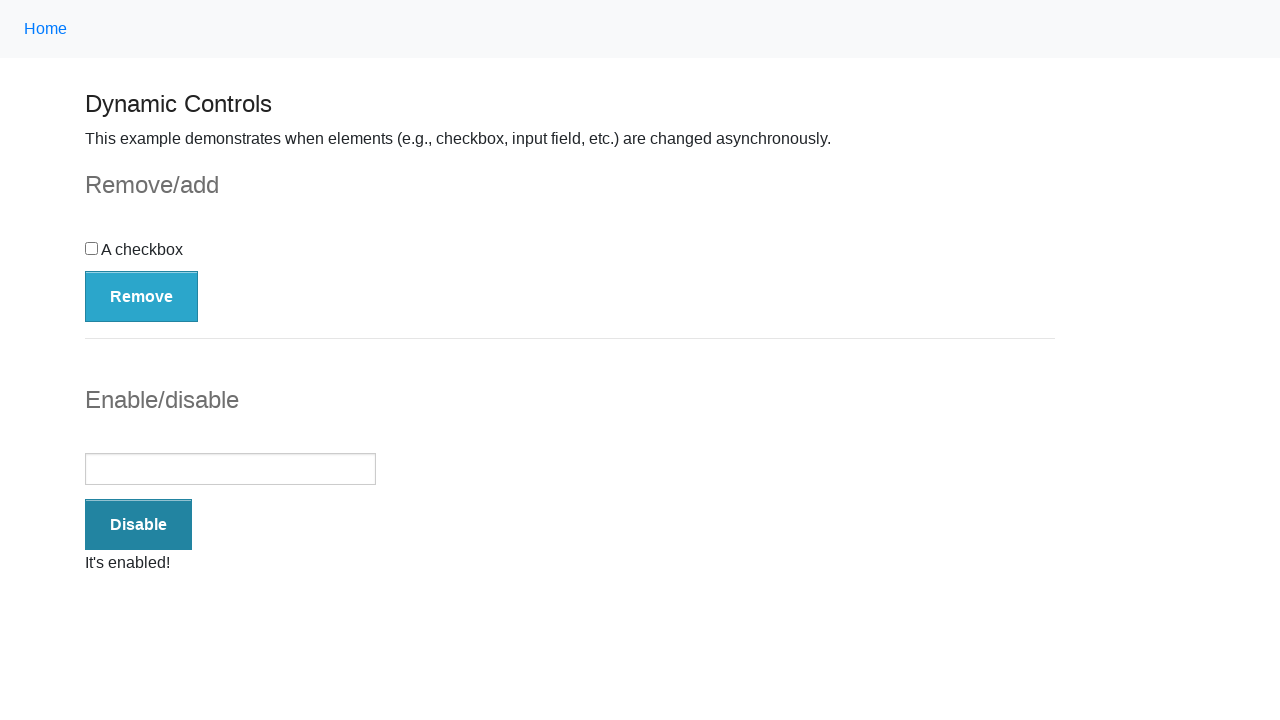

Verified success message displays 'It's enabled!'
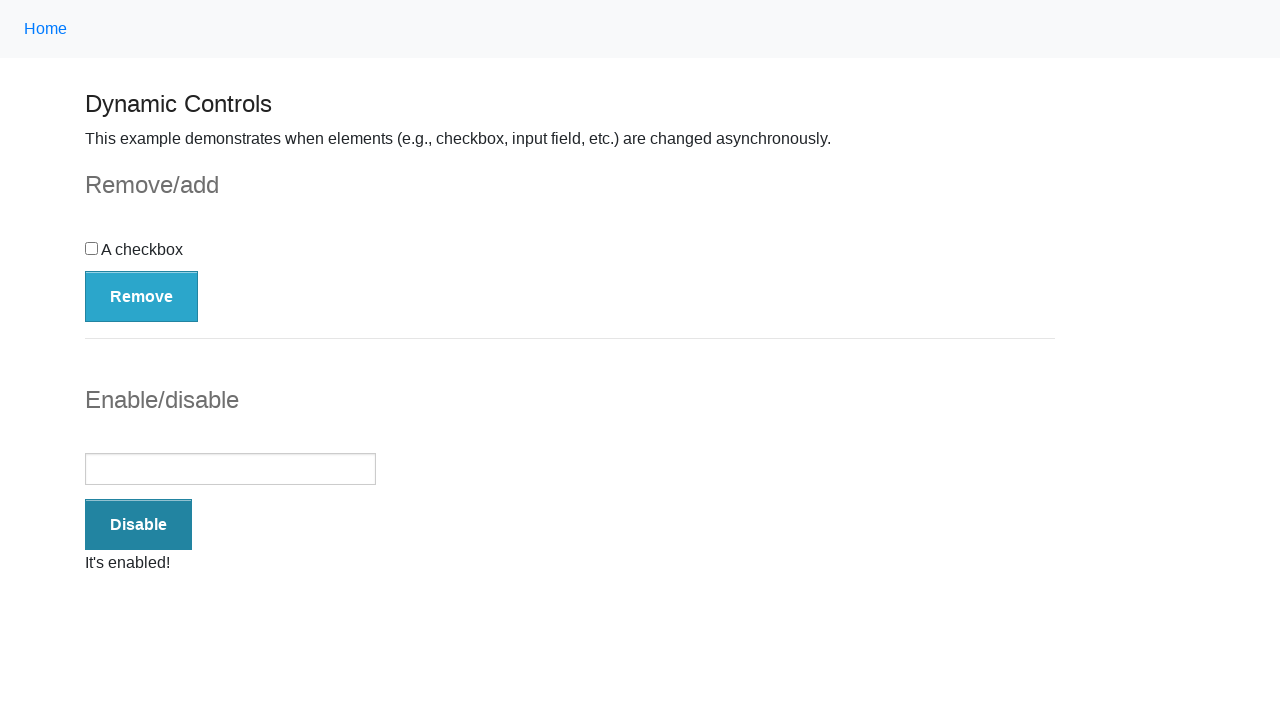

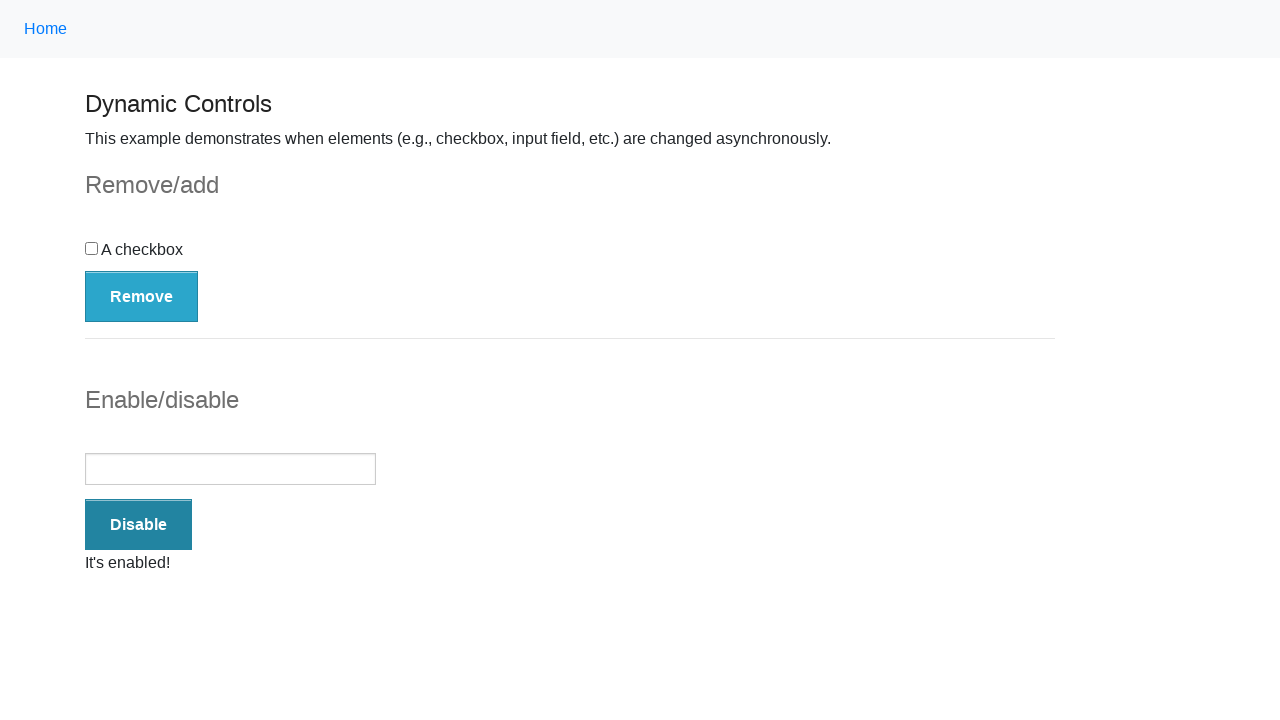